Tests checkbox functionality on TutorialsPoint practice page by clicking a checkbox and verifying it becomes selected

Starting URL: https://www.tutorialspoint.com/selenium/practice/check-box.php

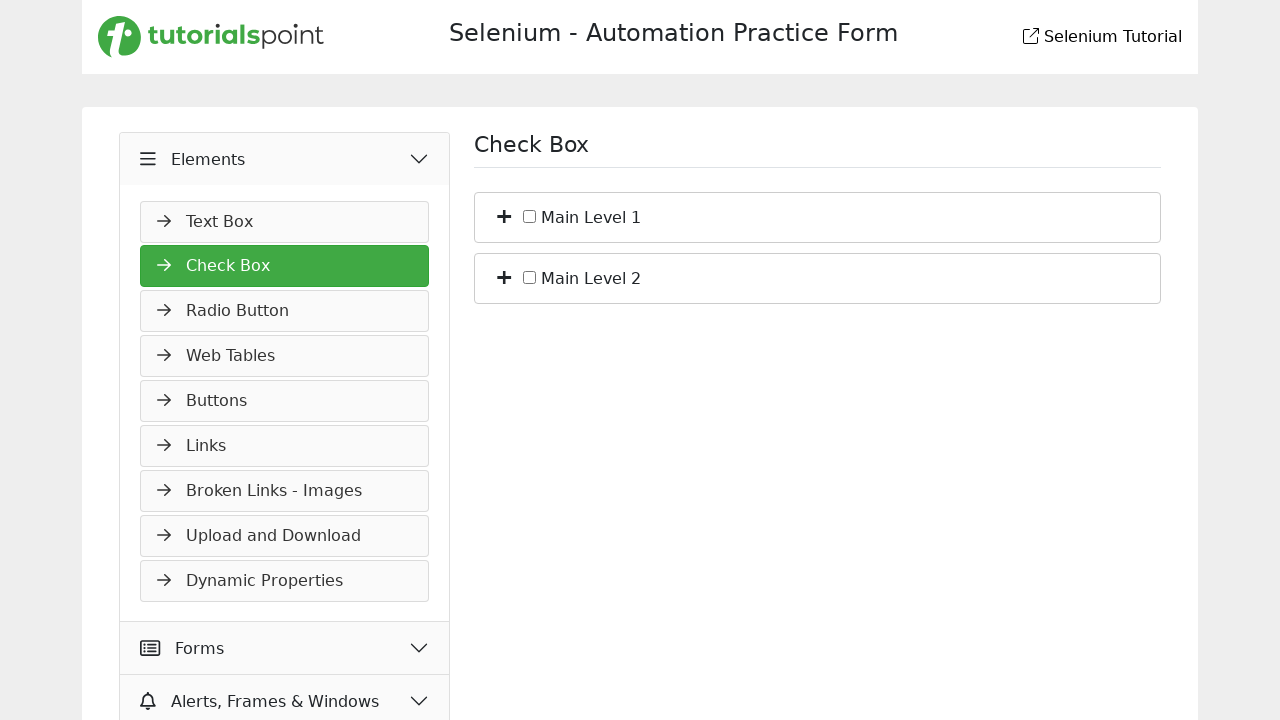

Clicked checkbox with ID c_bs_1 at (530, 216) on #c_bs_1
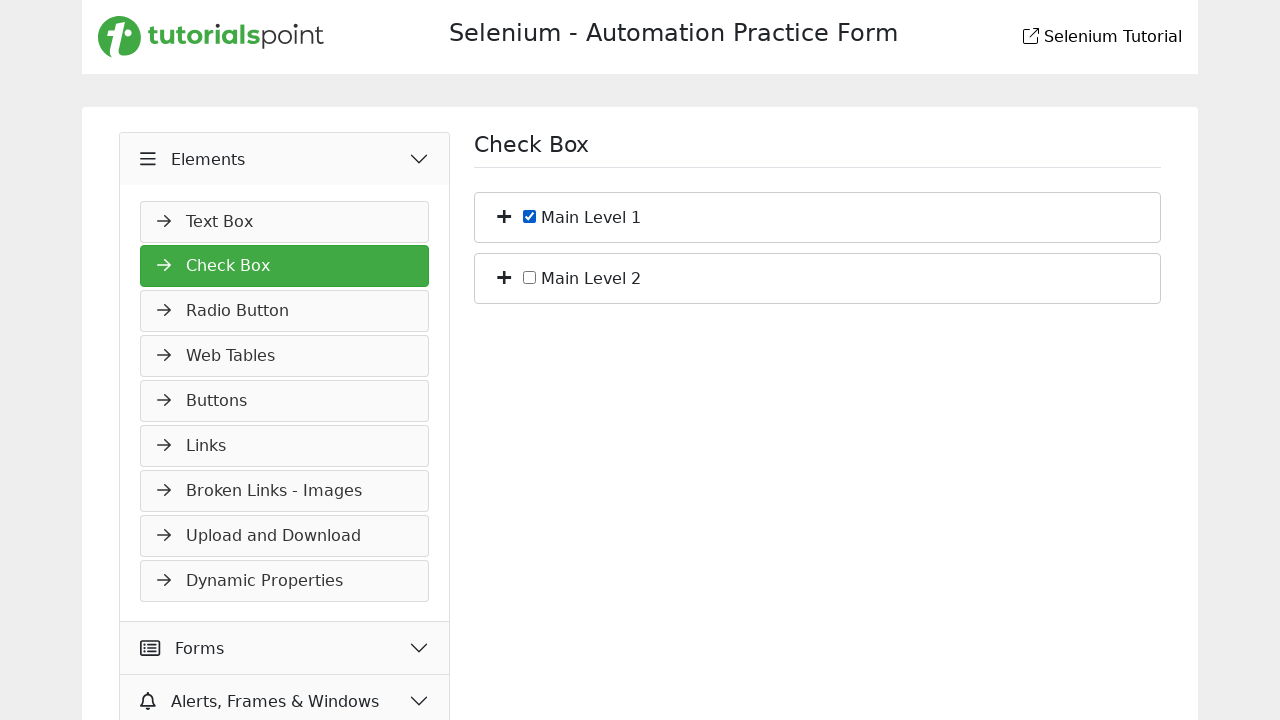

Verified checkbox is selected
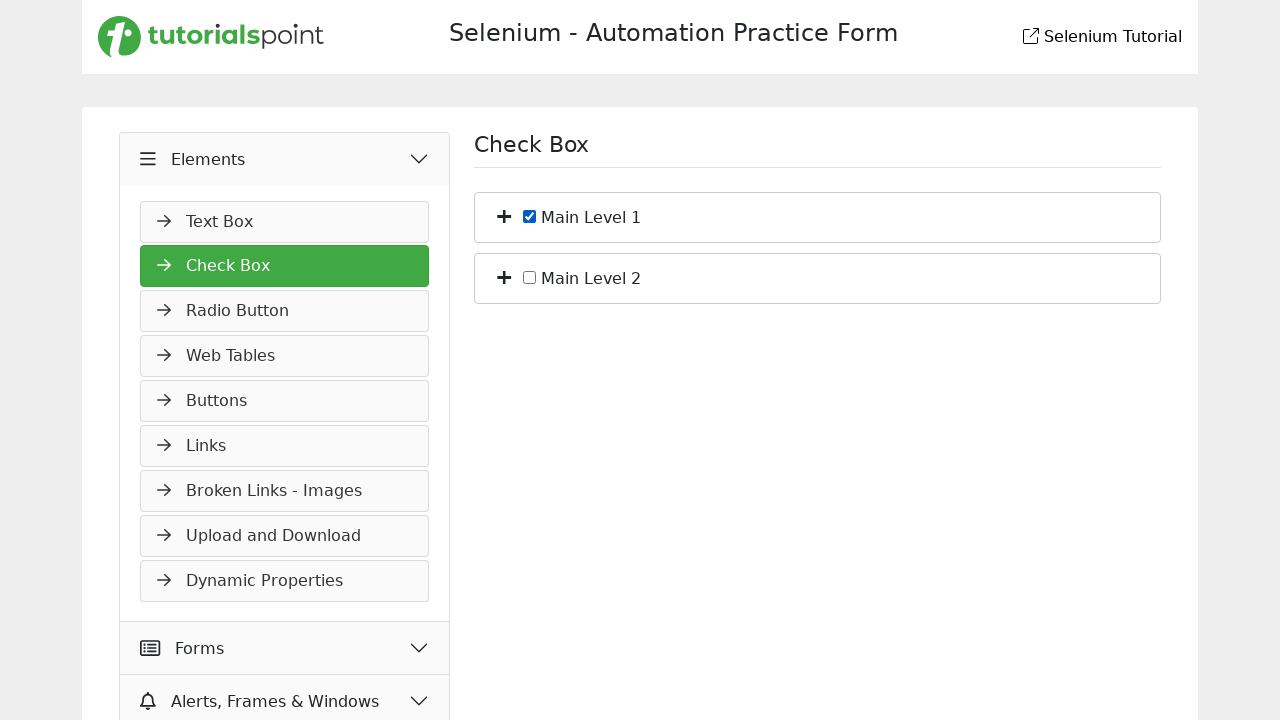

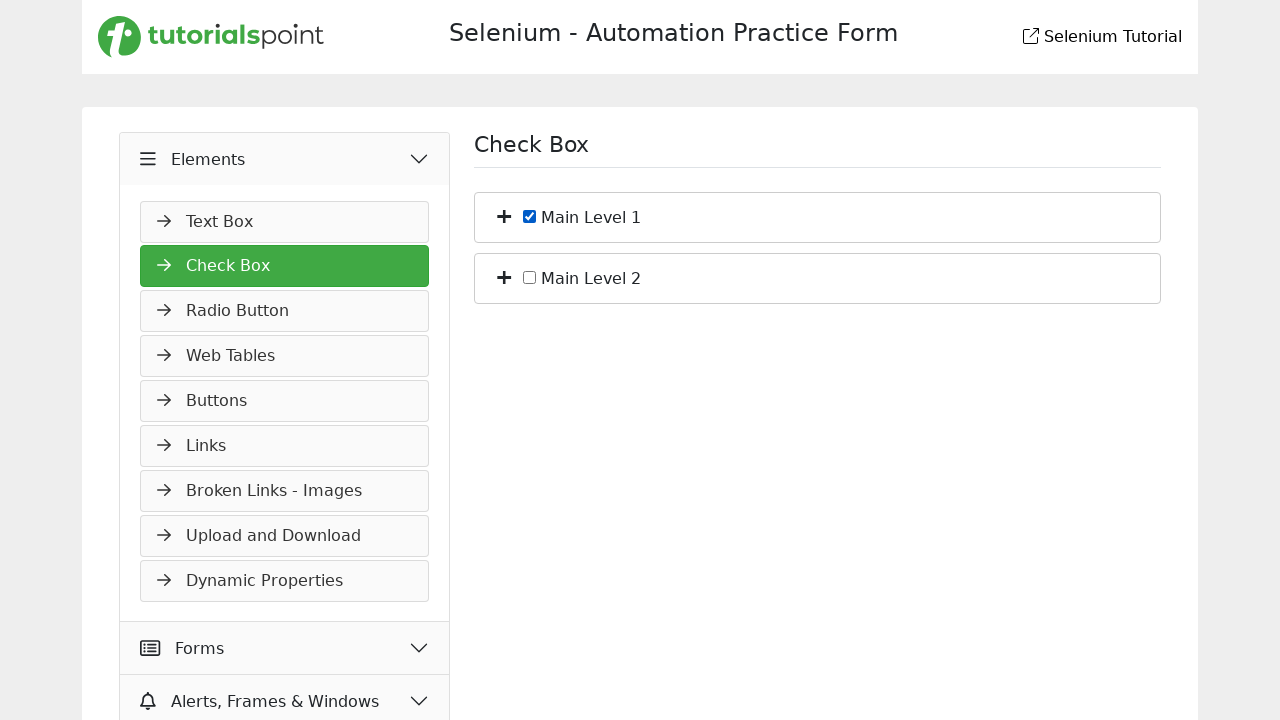